Tests checkbox and radio button interactions by checking their states and clicking multiple checkboxes on a demo page

Starting URL: https://selenium08.blogspot.com/2019/07/check-box-and-radio-buttons.html

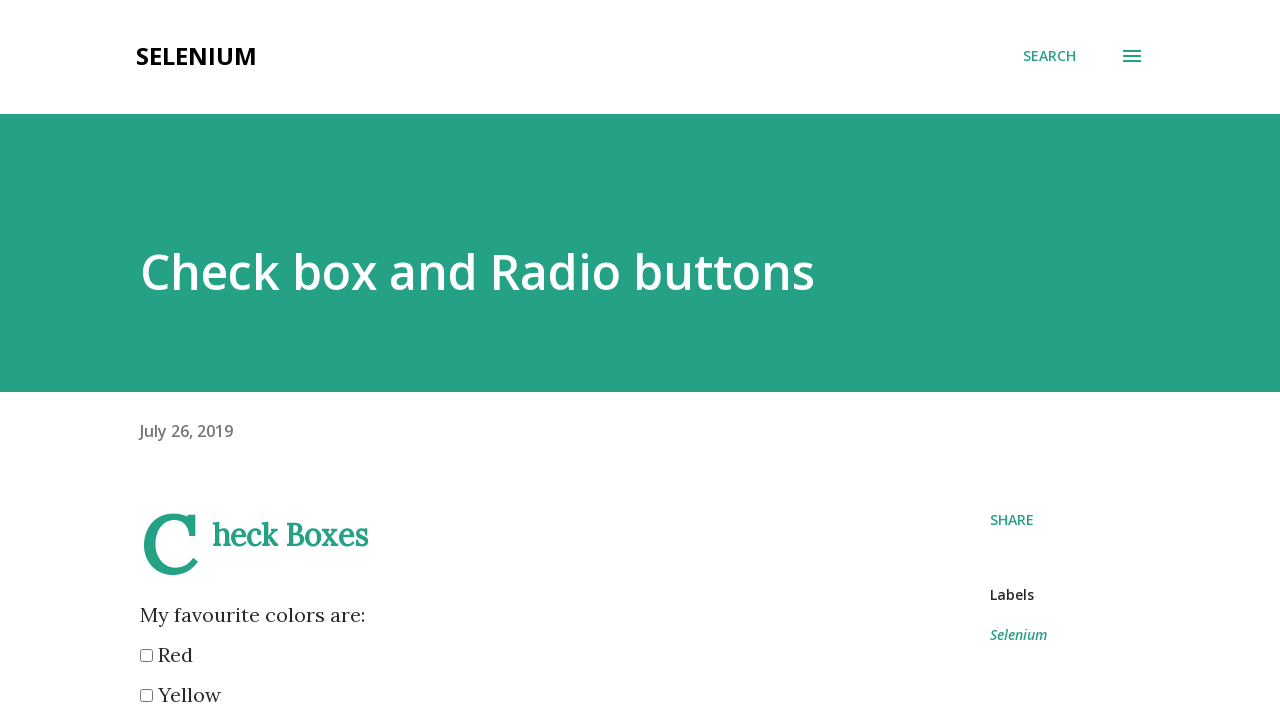

Located red checkbox element
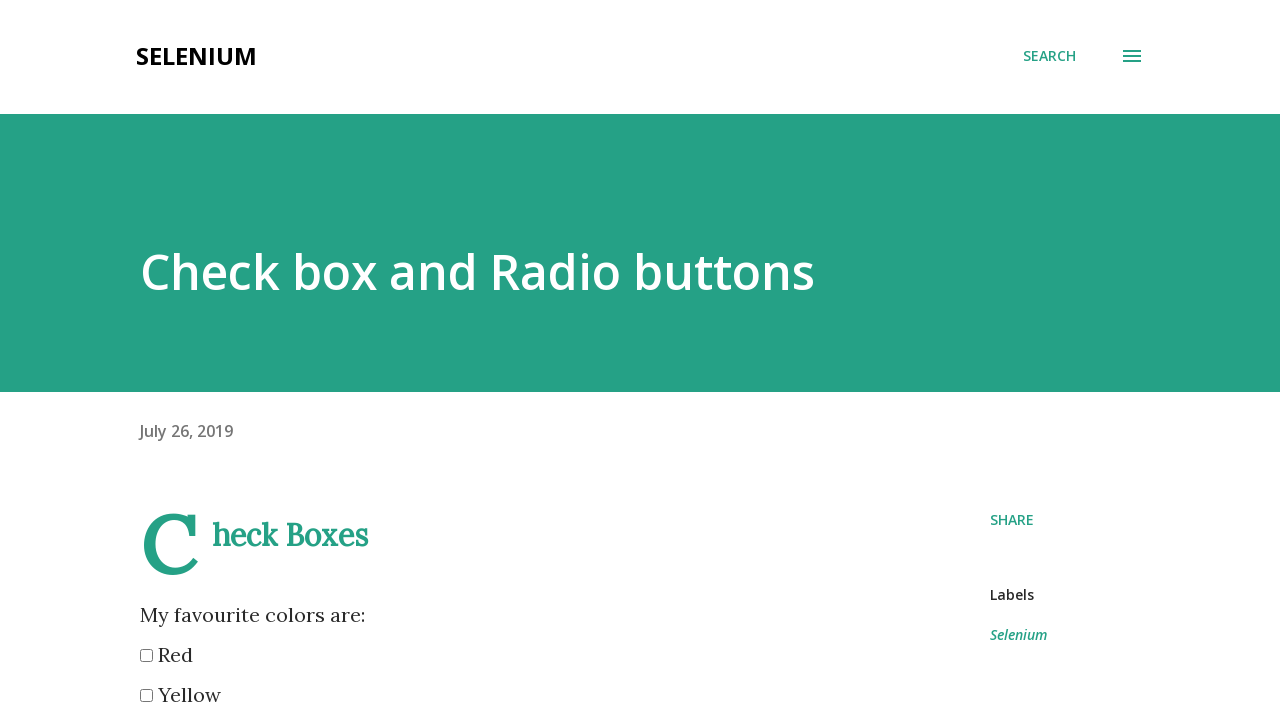

Checked if red checkbox is enabled
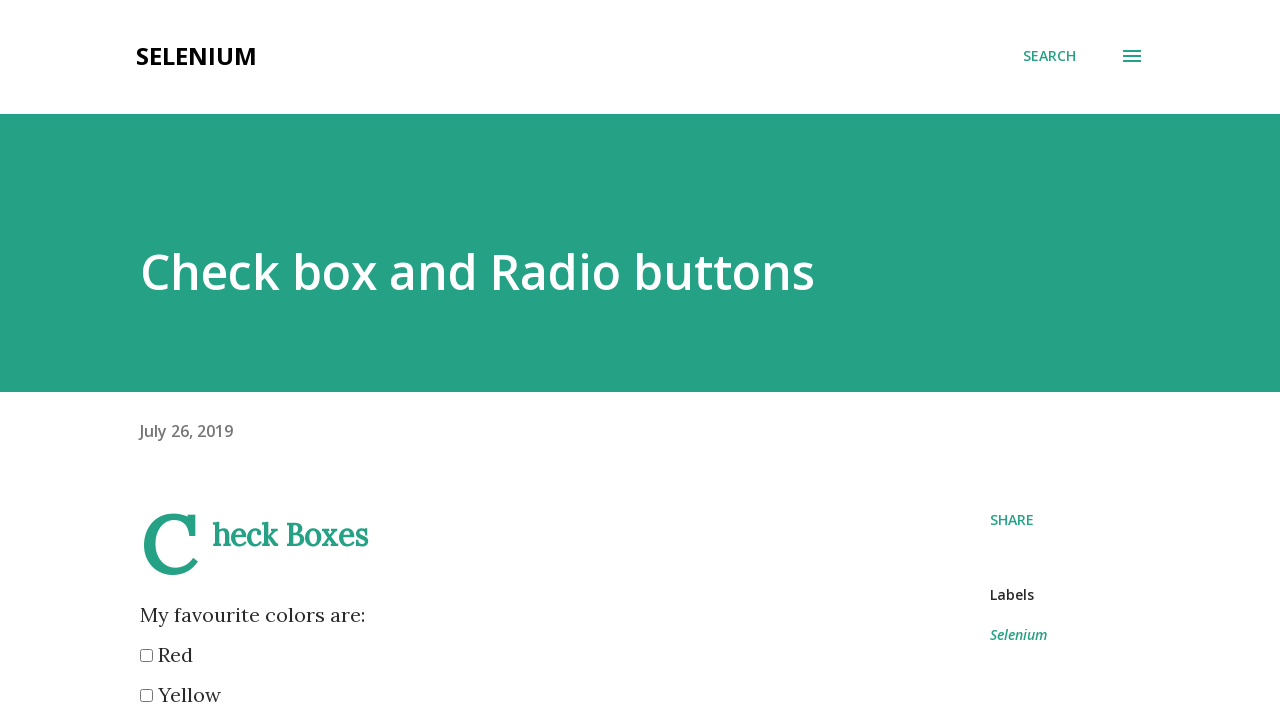

Checked if red checkbox is selected
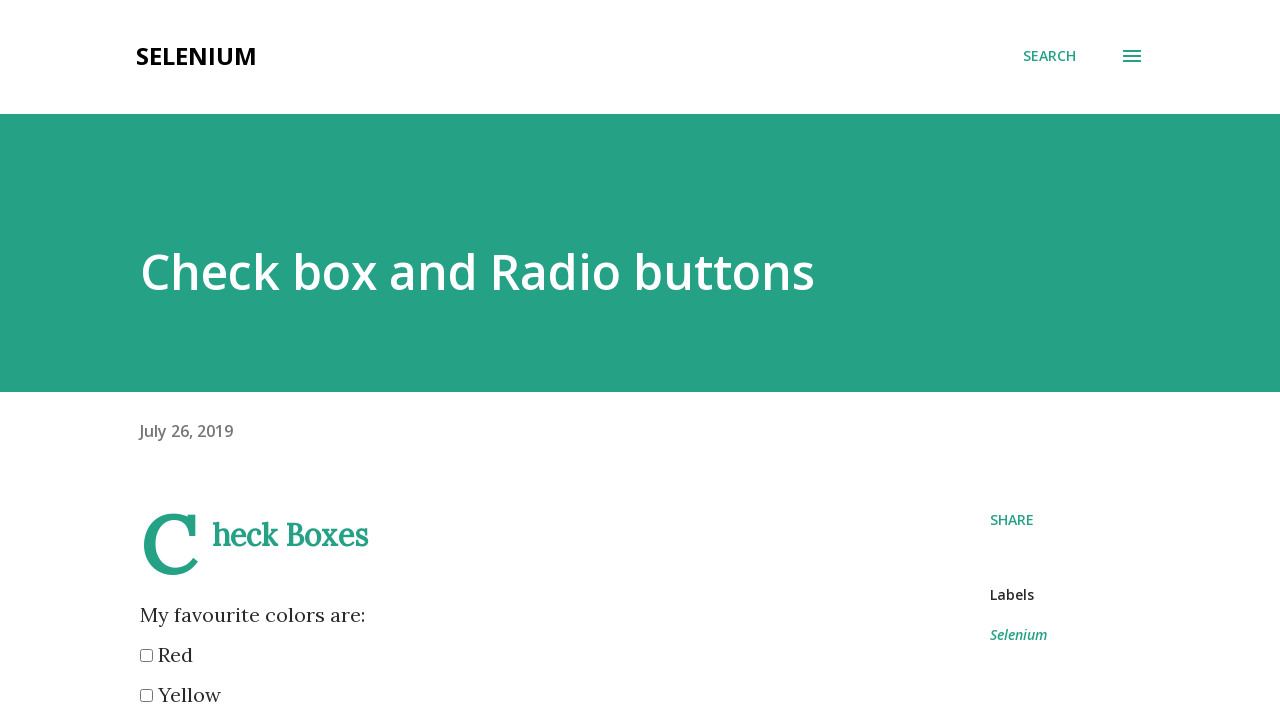

Clicked orange checkbox at (146, 360) on xpath=//*[@id="post-body-7702345506409447484"]/div/input[4]
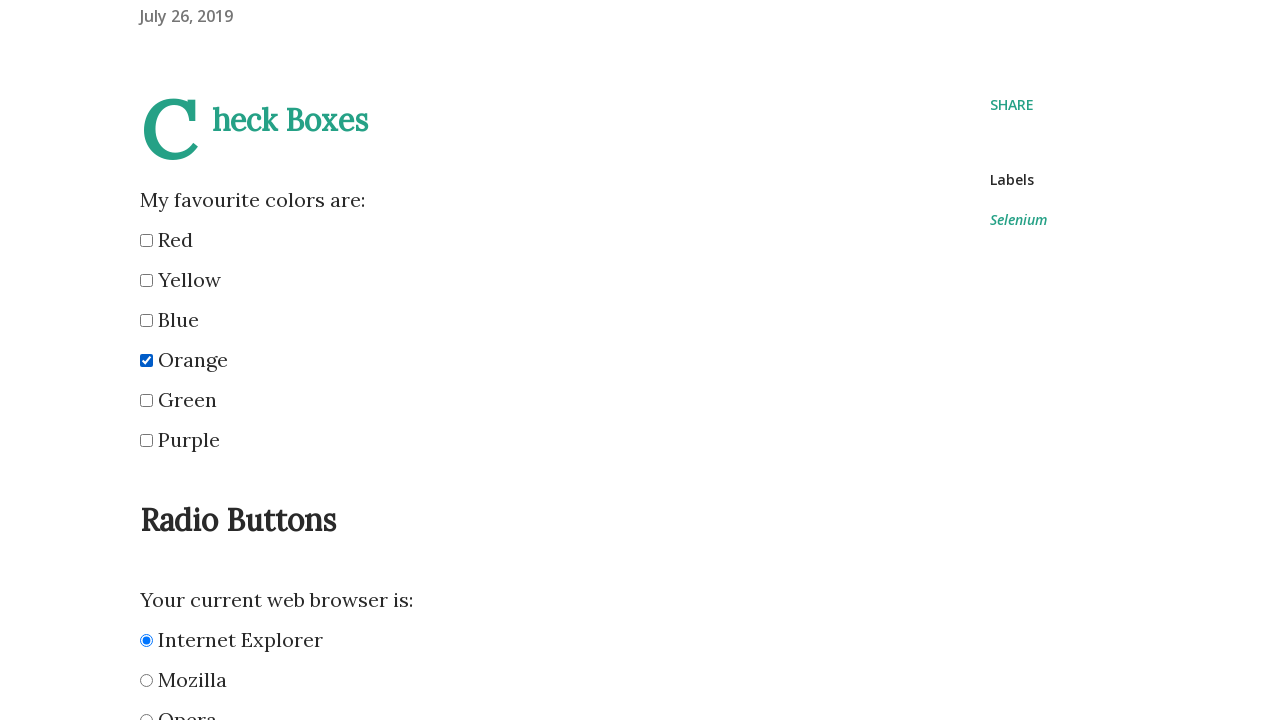

Clicked green checkbox at (146, 400) on xpath=//*[@id="post-body-7702345506409447484"]/div/input[5]
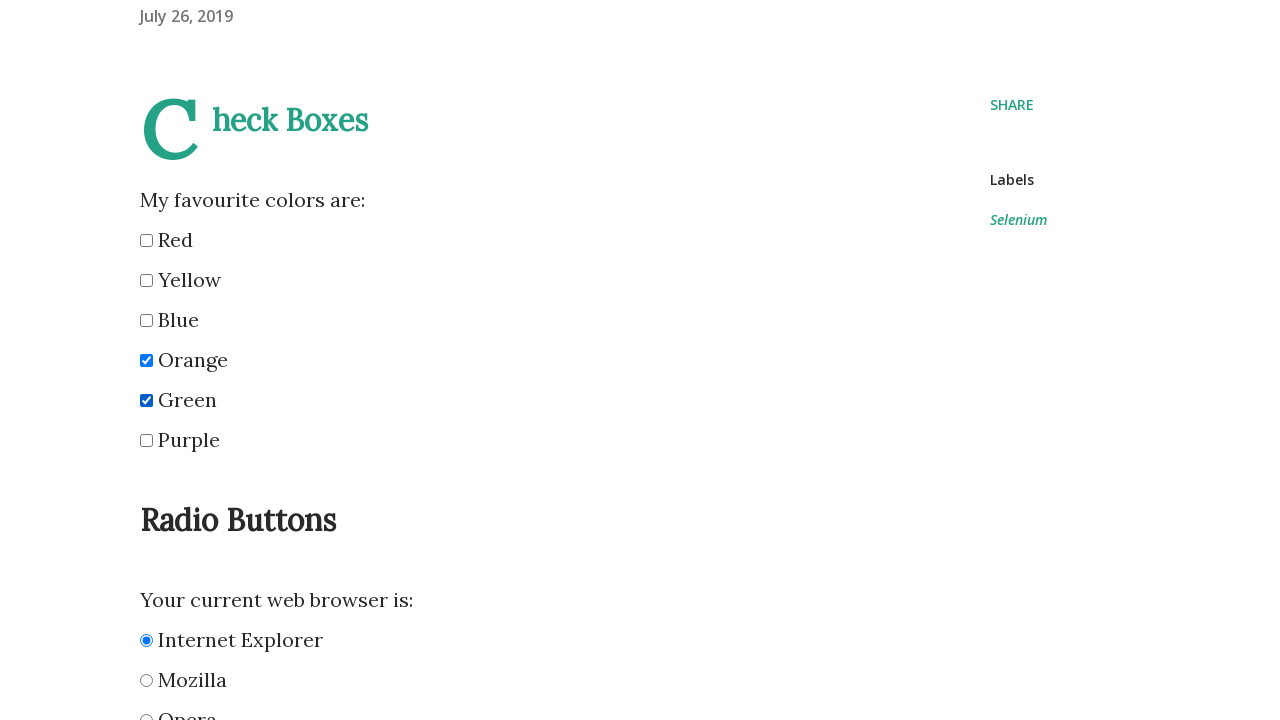

Clicked purple checkbox at (146, 440) on xpath=//*[@id="post-body-7702345506409447484"]/div/input[6]
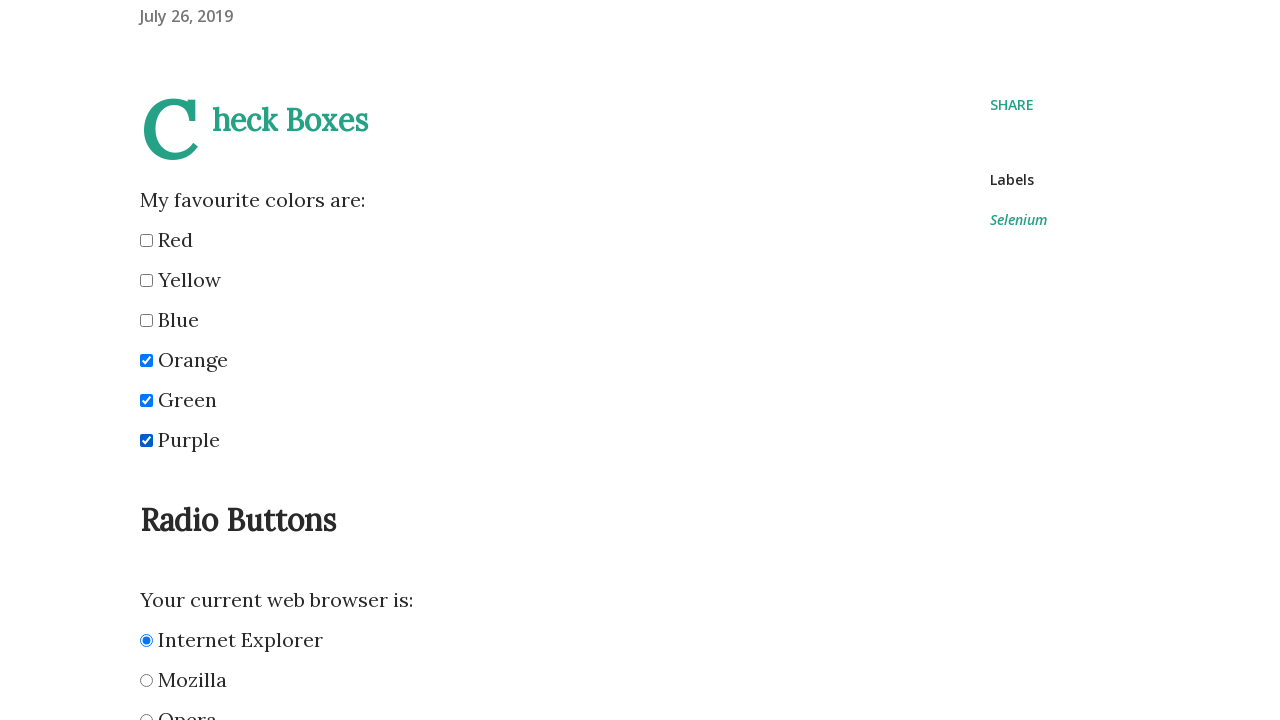

Located Internet Explorer checkbox element
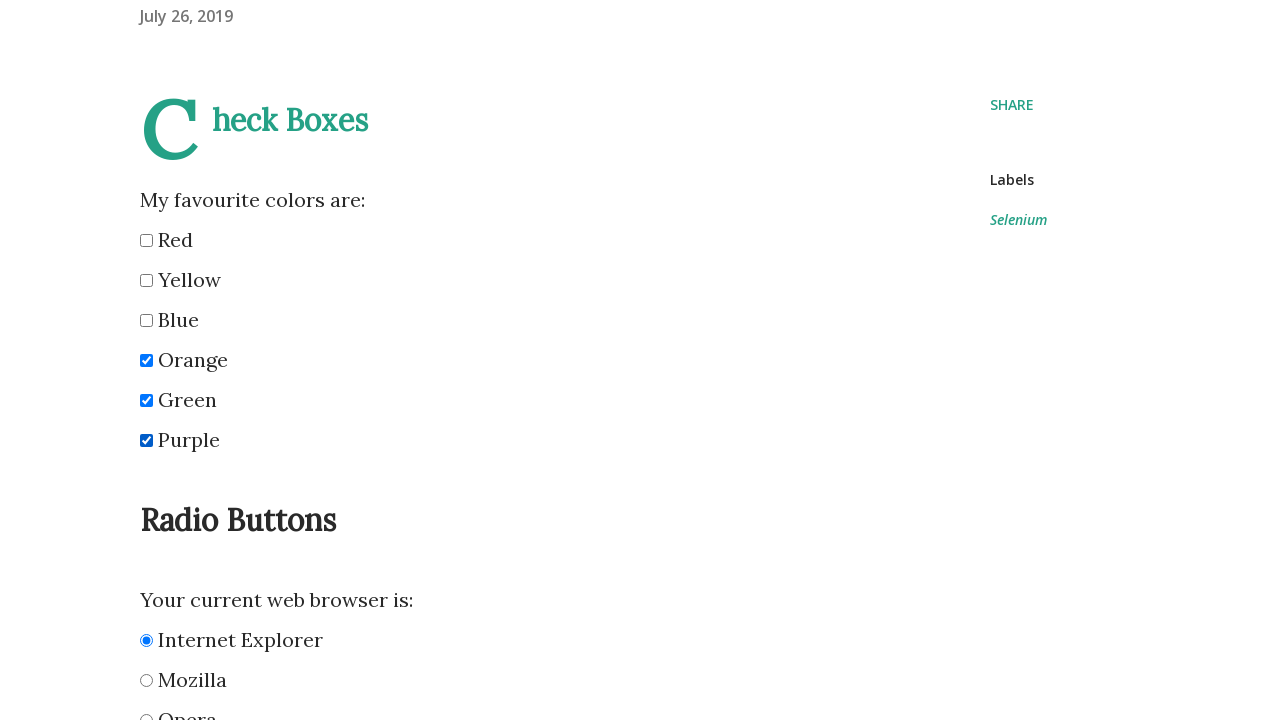

Checked if Internet Explorer checkbox is selected
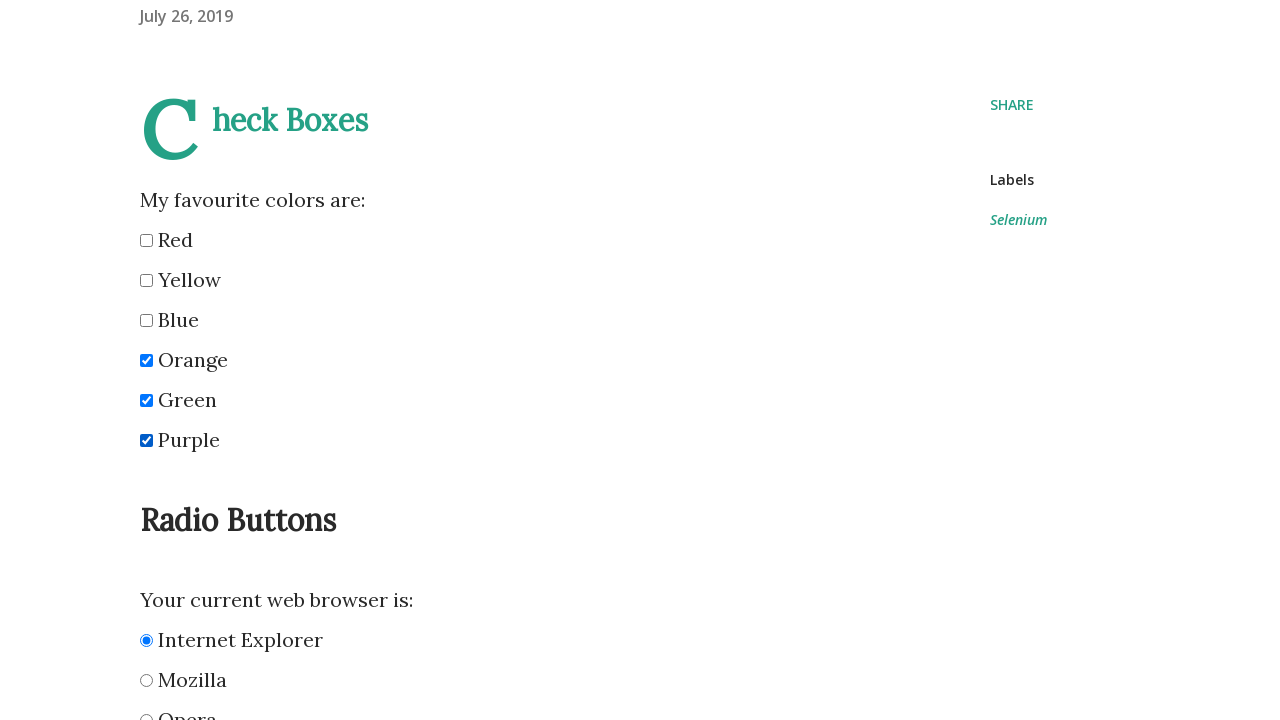

Located Opera radio button element
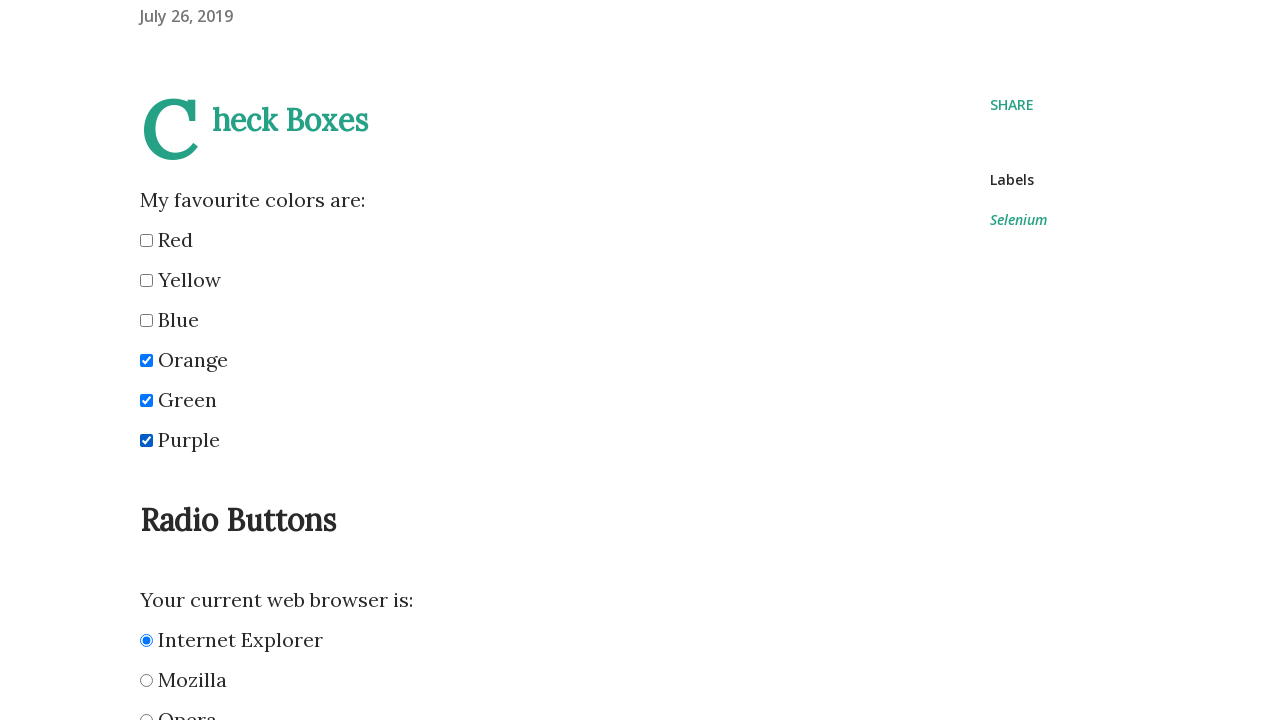

Checked if Opera radio button is selected
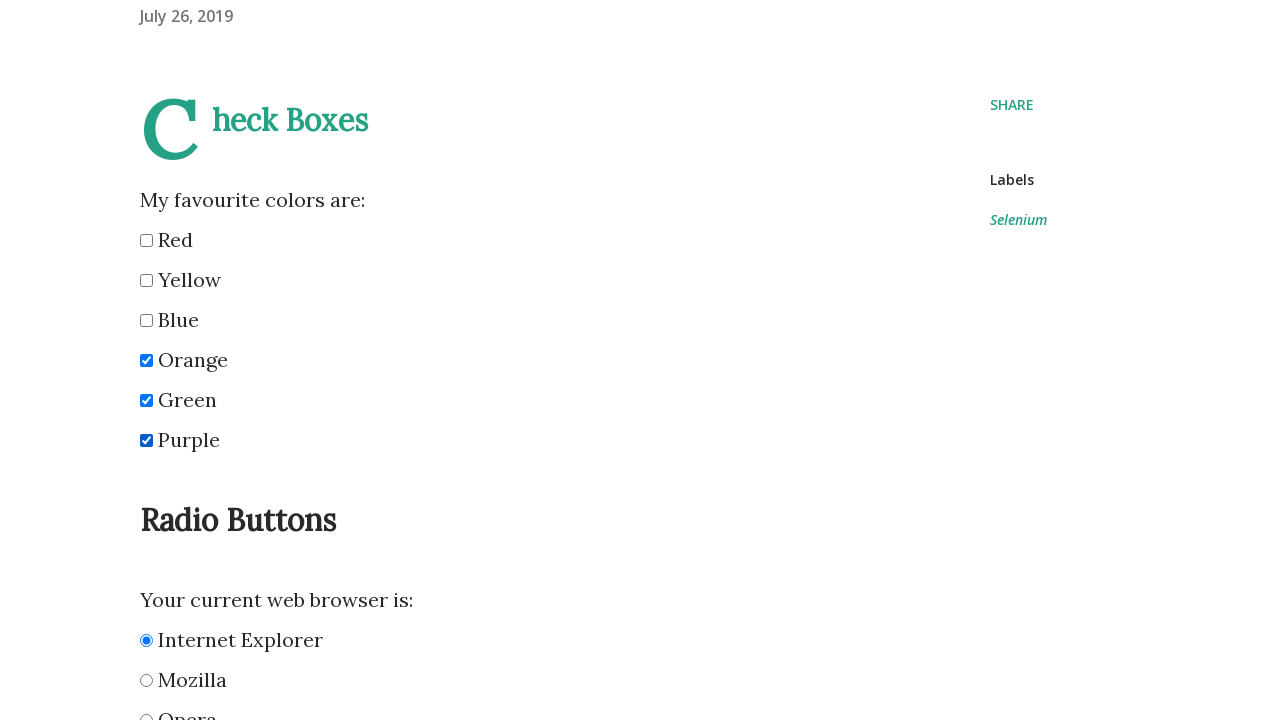

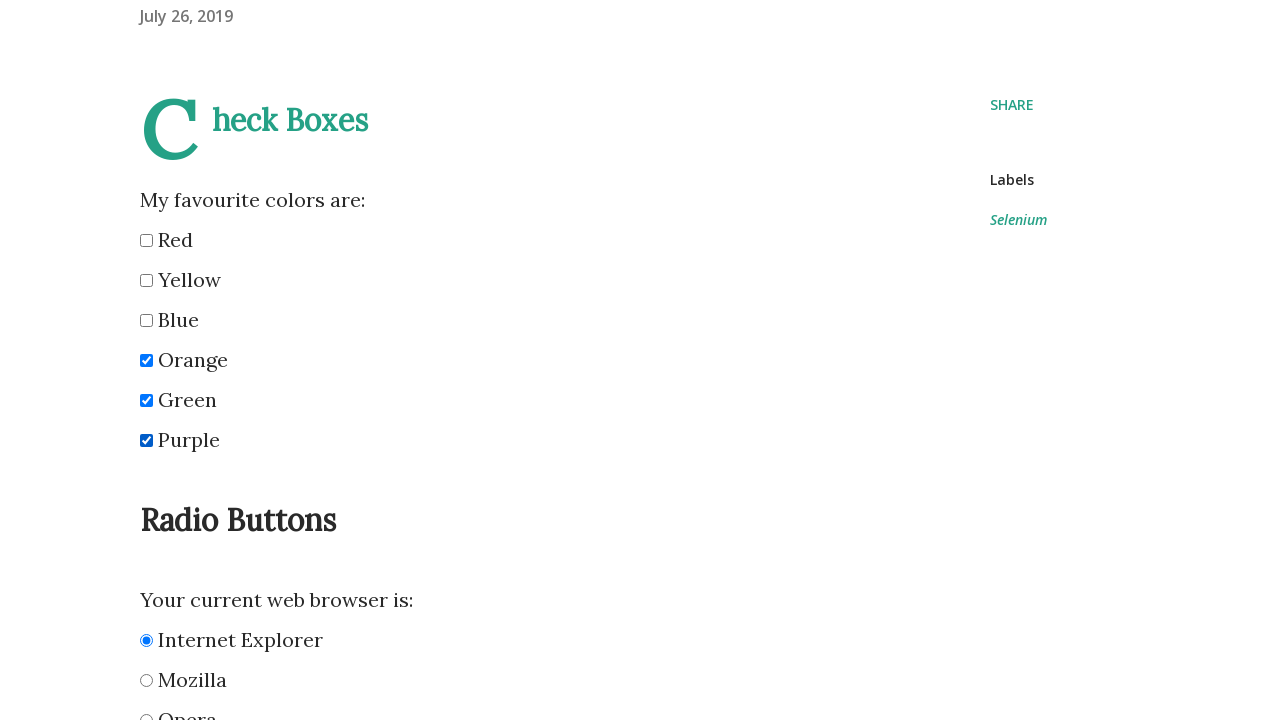